Tests form filling functionality on DemoQA practice form by entering user details including name, email, and mobile number using various CSS selector techniques

Starting URL: https://demoqa.com/automation-practice-form

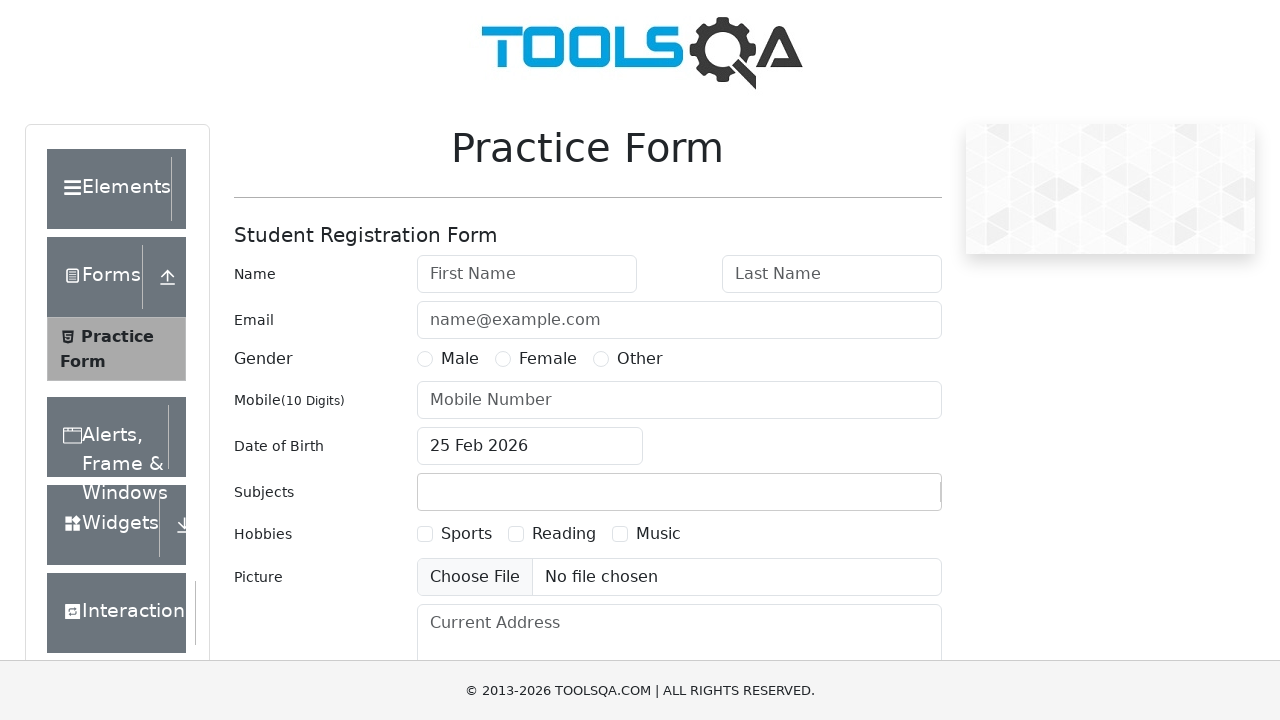

Filled first name field with 'shankar' on input#firstName
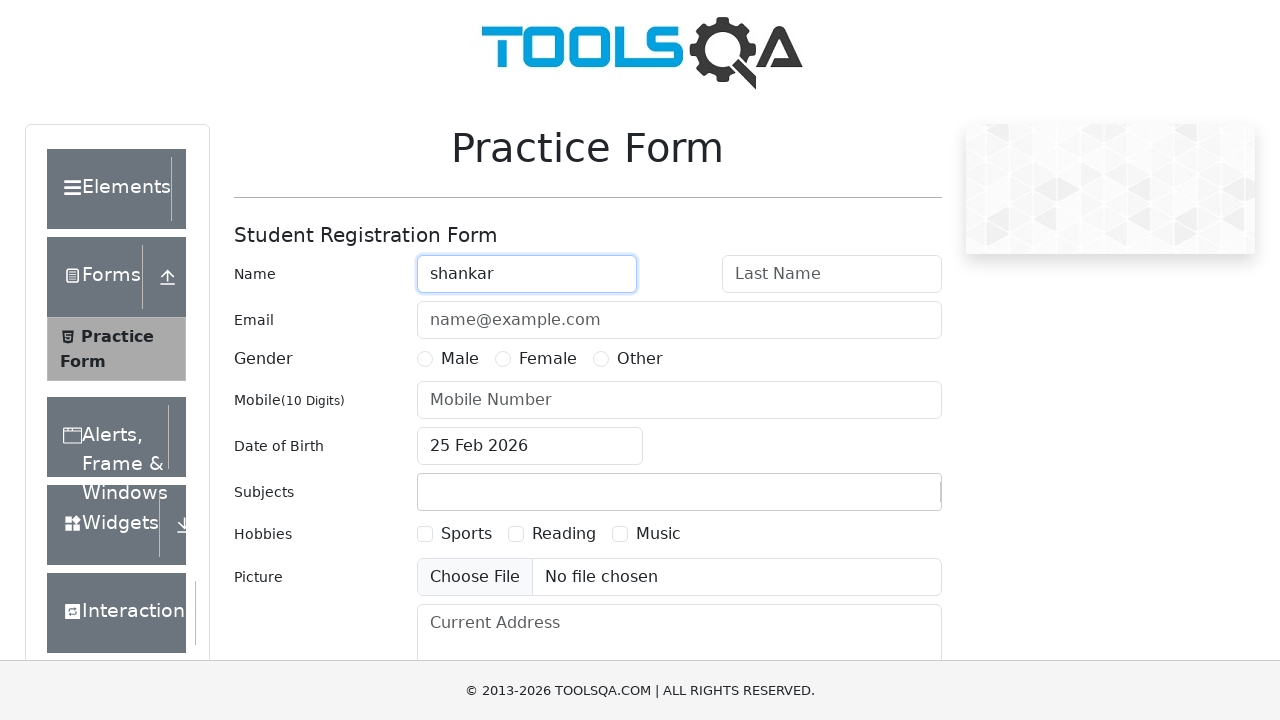

Filled last name field with 'kantipudi' on #lastName
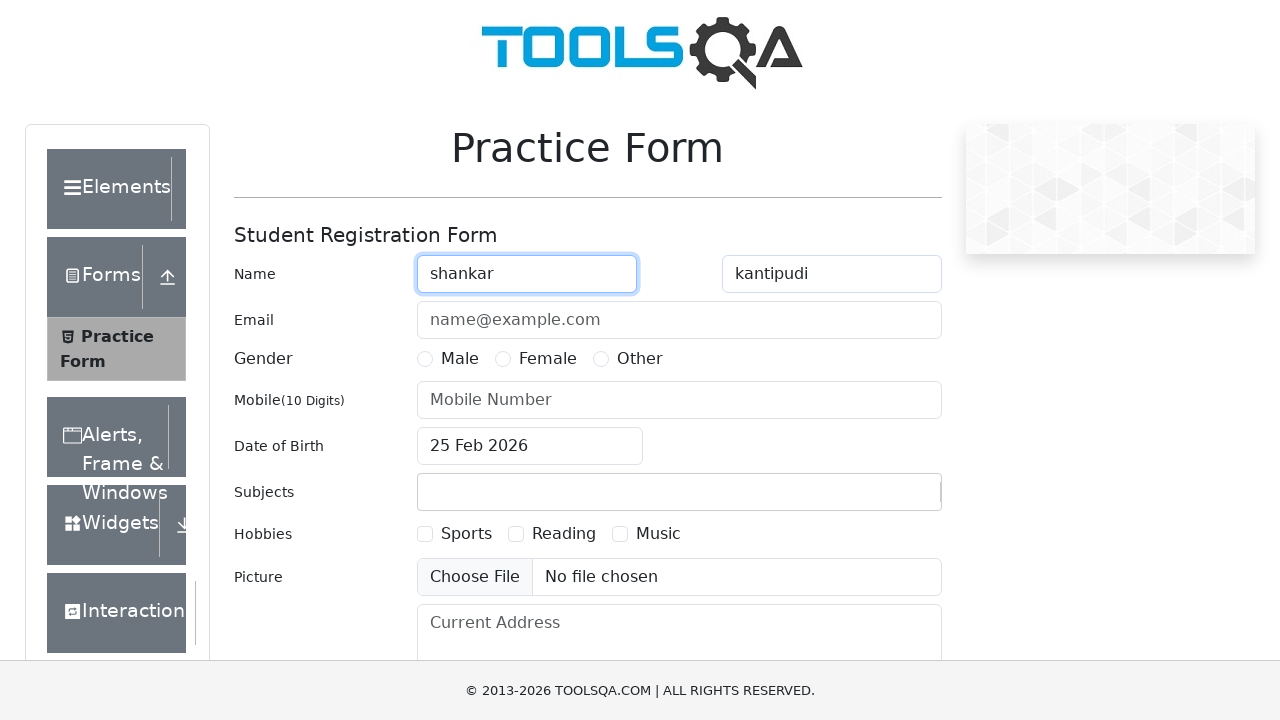

Filled email field with 'shankar.kantipudi@gmail.com' on input[placeholder='name@example.com']
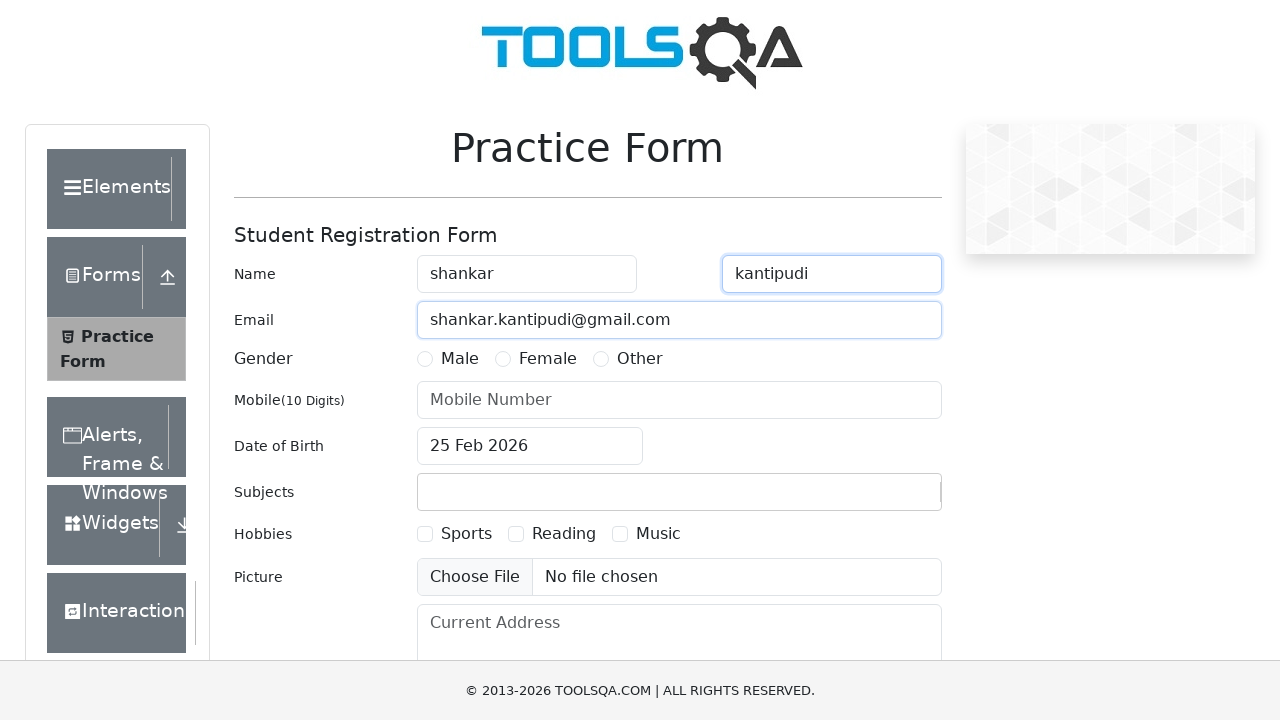

Cleared email field on [placeholder='name@example.com']
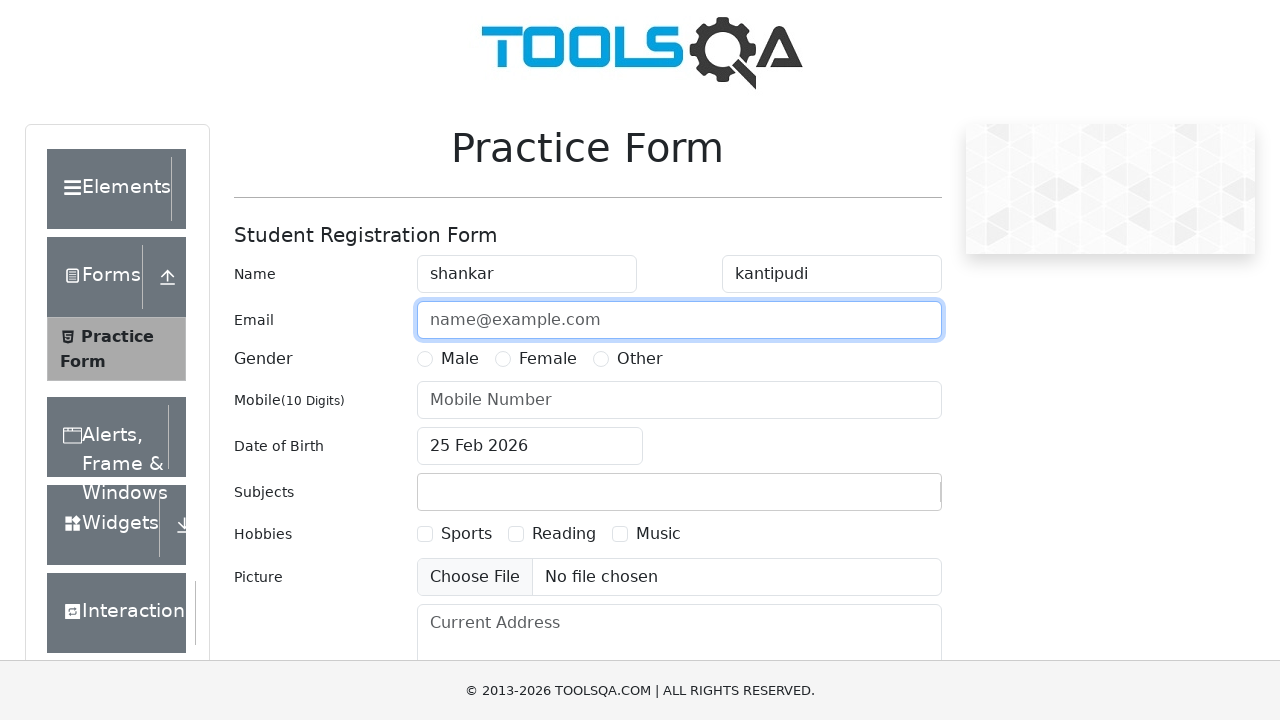

Re-filled email field with 'shankar.kantipudi@gmail.com' on [placeholder='name@example.com']
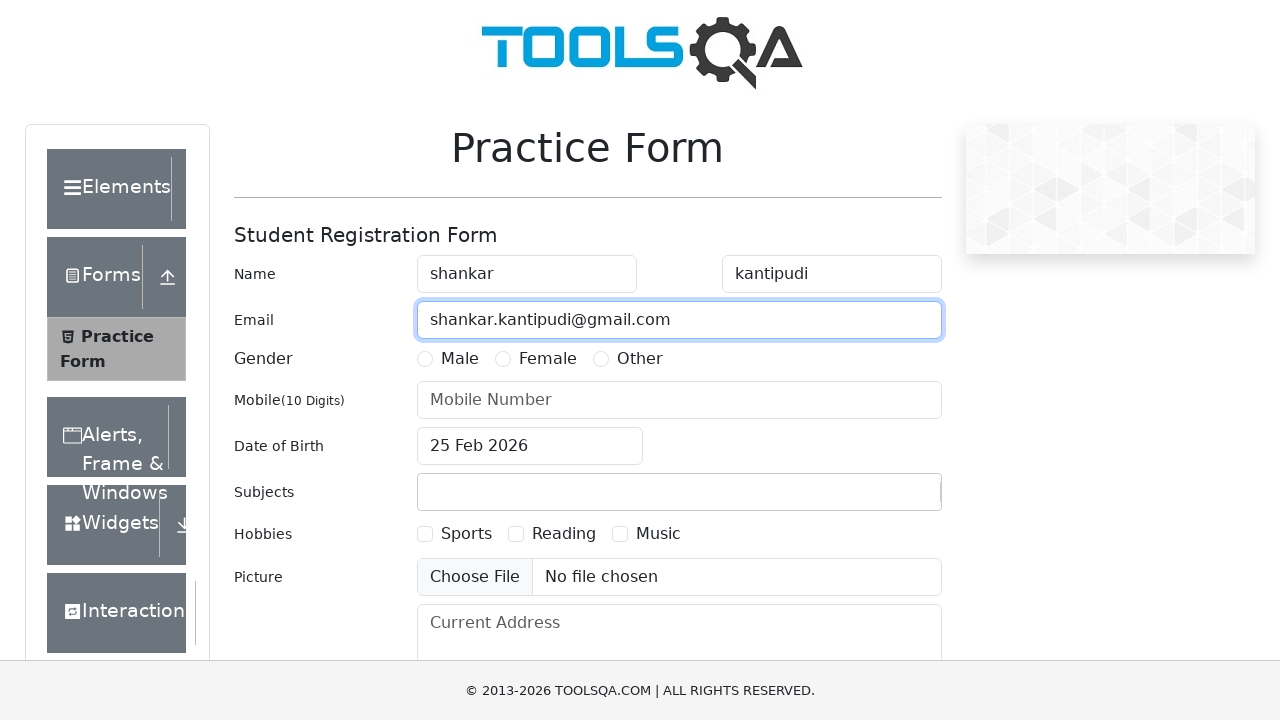

Filled mobile number field with '9234598765' on input.mr-sm-2.form-control[placeholder='Mobile Number']
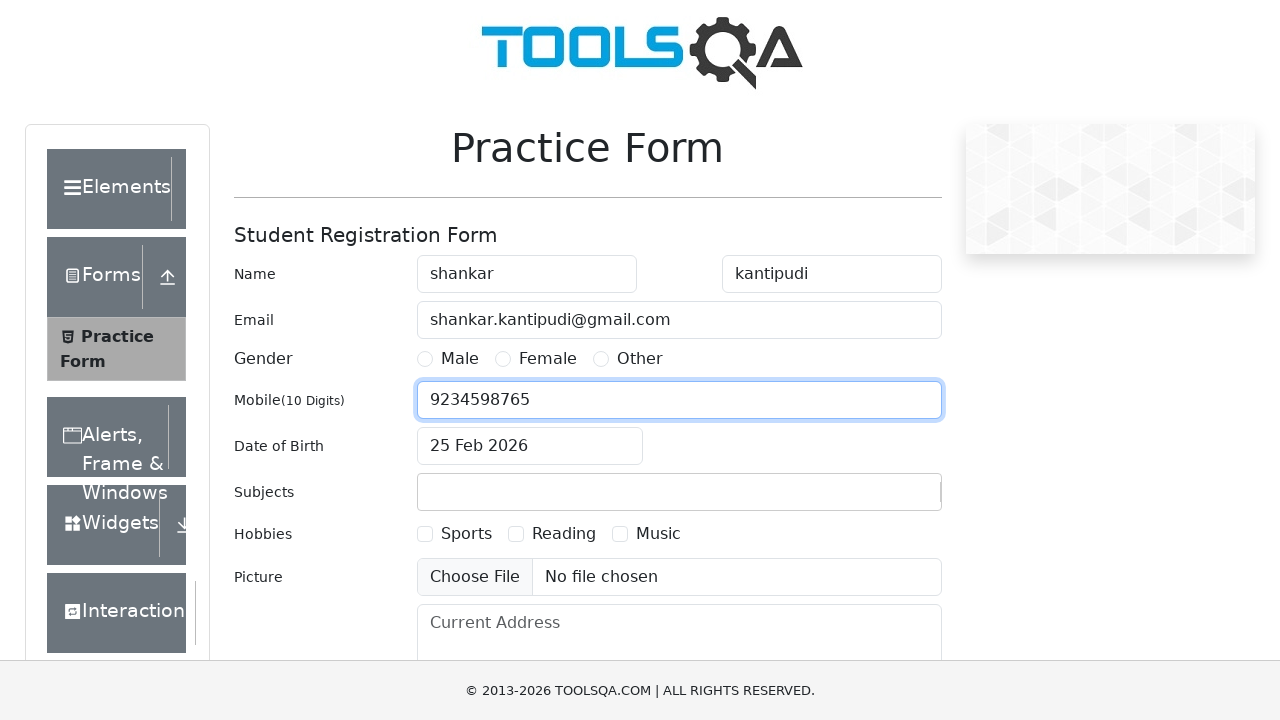

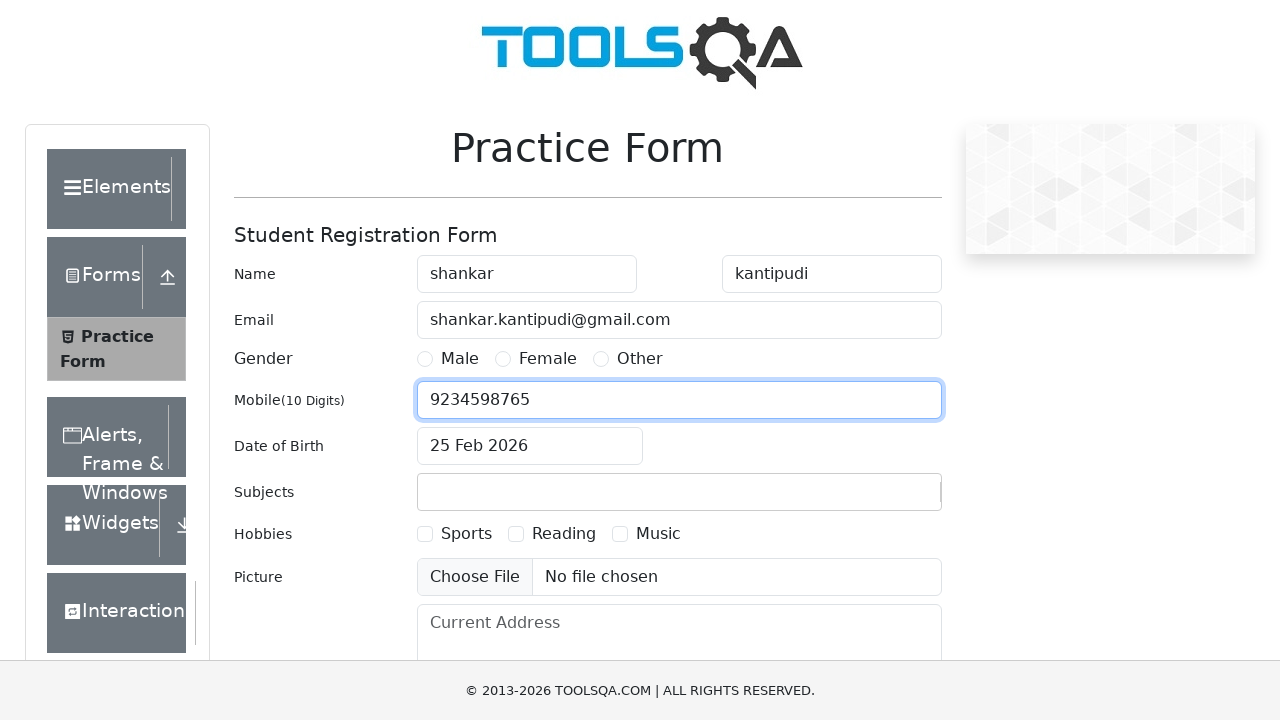